Tests click-and-hold functionality to select multiple consecutive items in a list

Starting URL: https://automationfc.github.io/jquery-selectable/

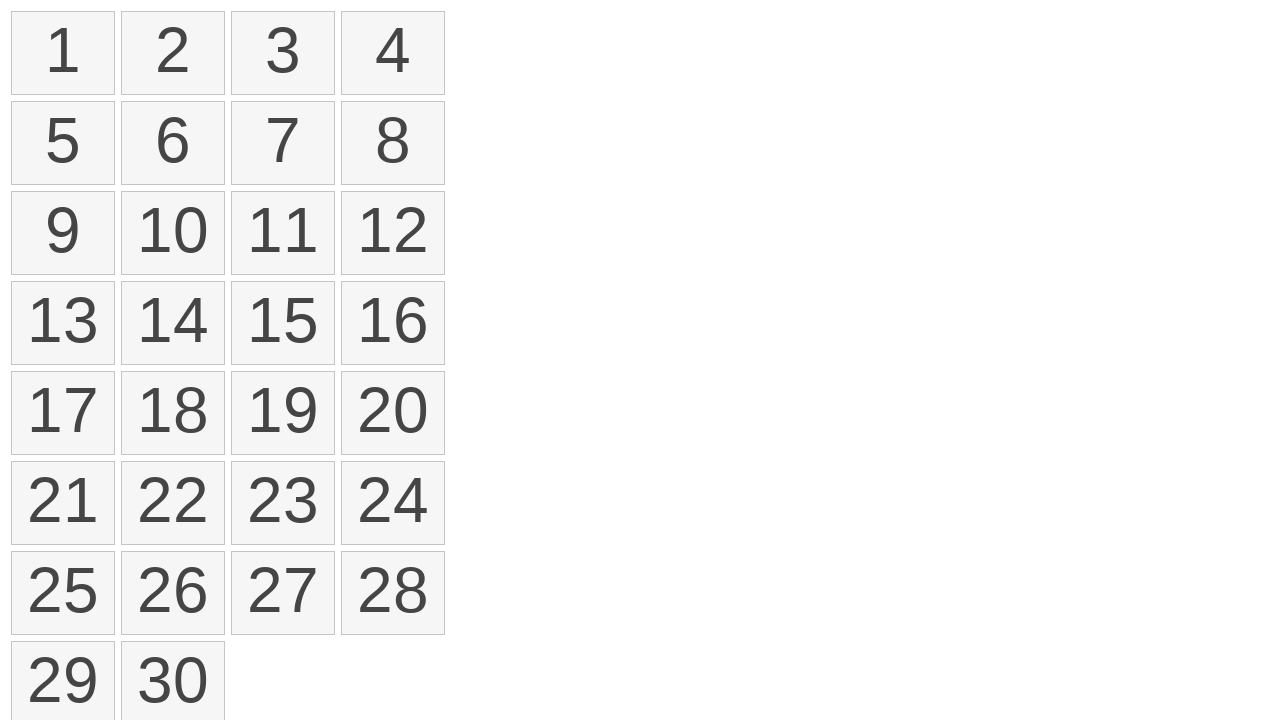

Located all selectable list items
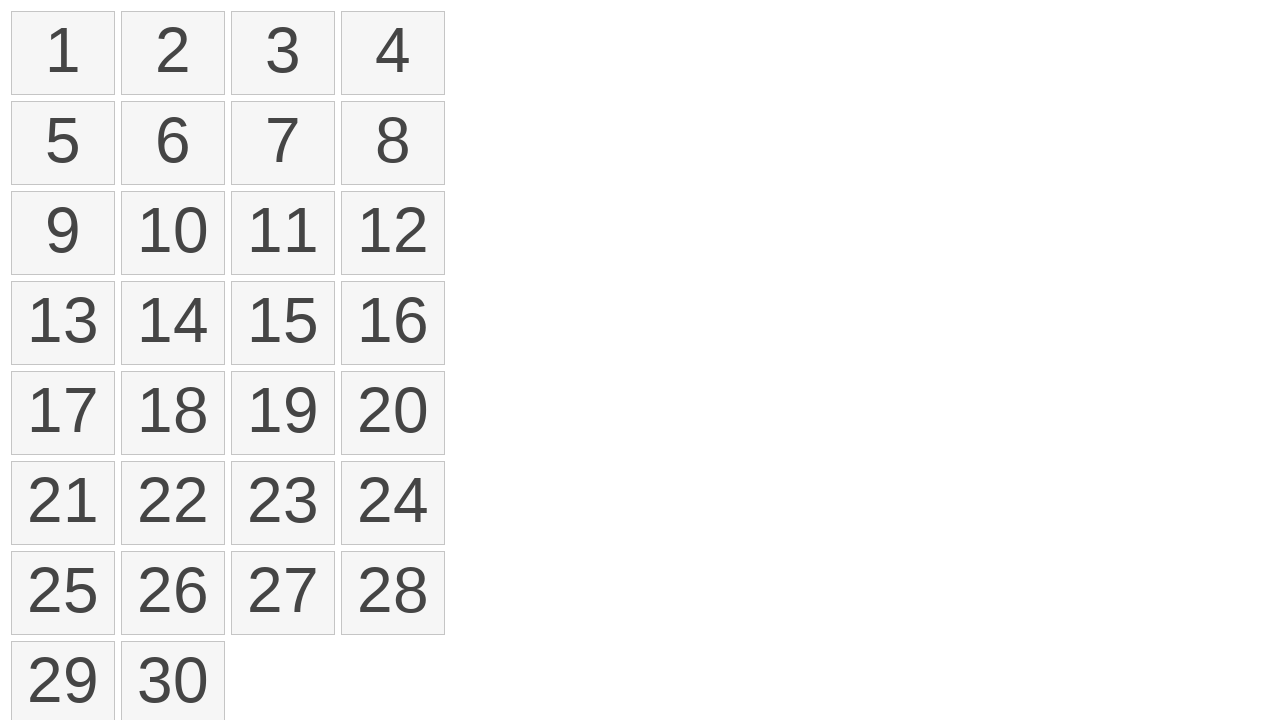

Located first item in selectable list
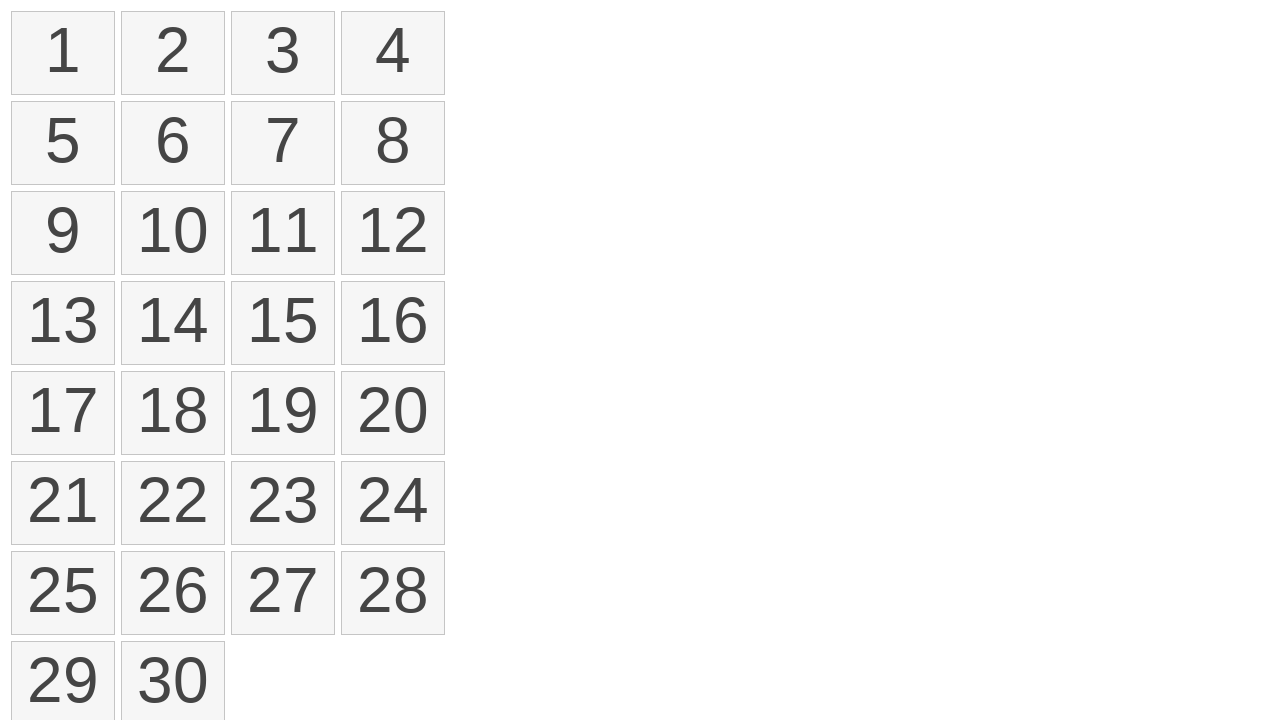

Located eighth item in selectable list
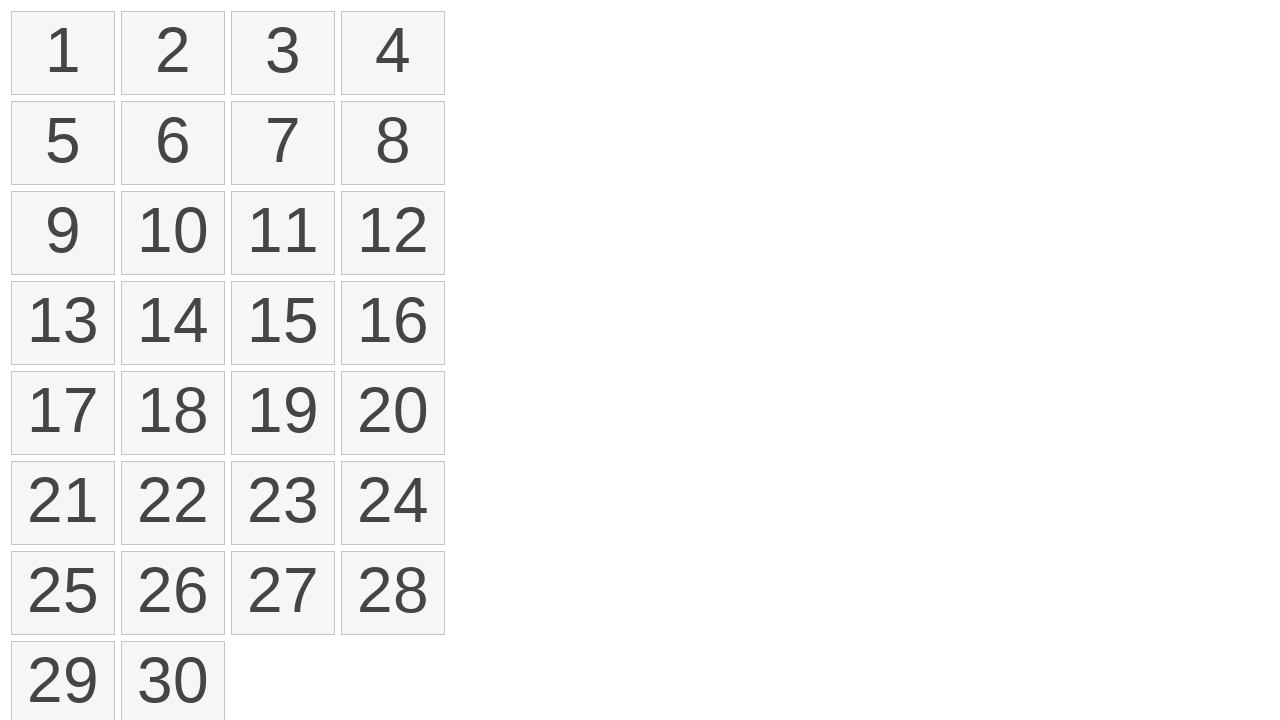

Moved mouse to first item position at (16, 16)
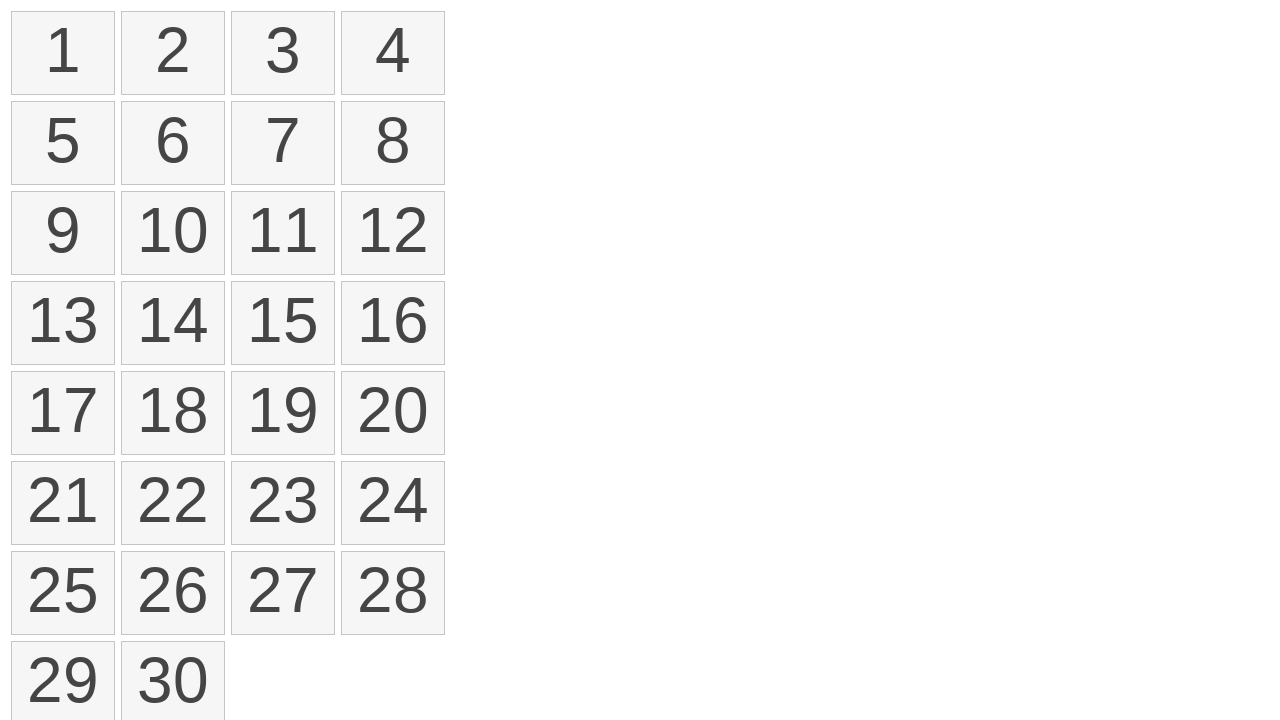

Pressed mouse button down on first item at (16, 16)
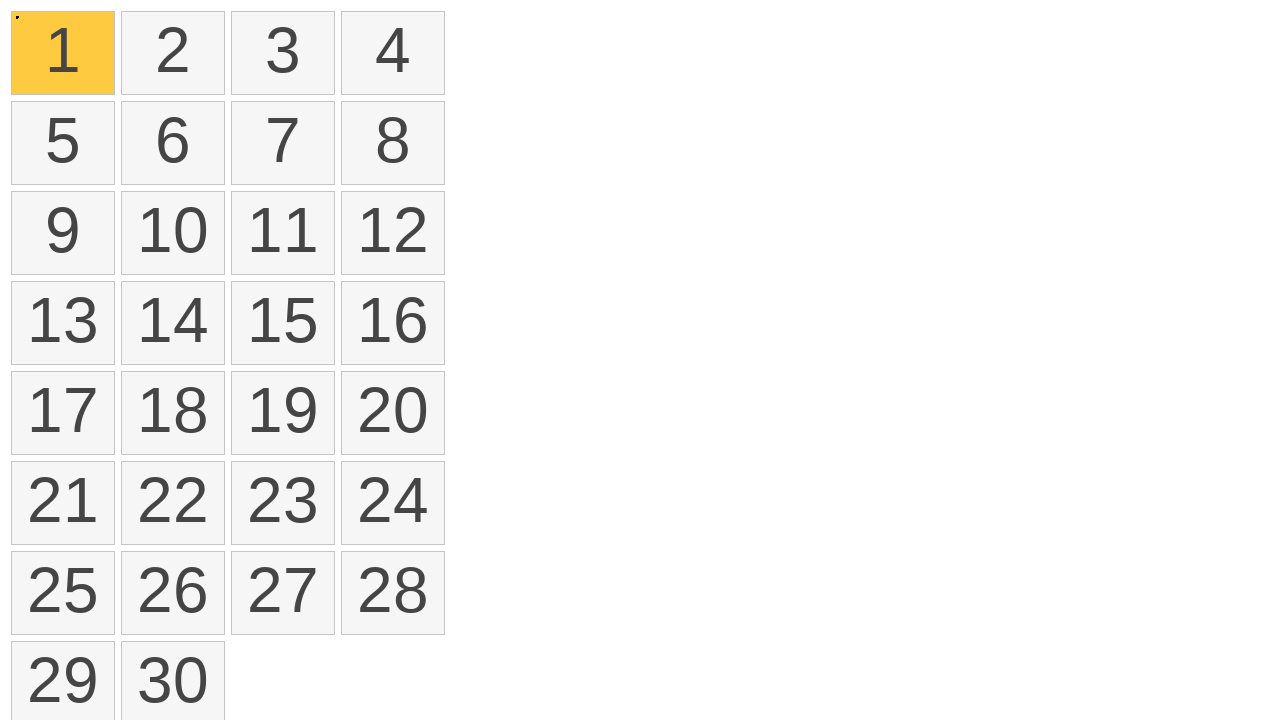

Dragged mouse to eighth item position at (346, 106)
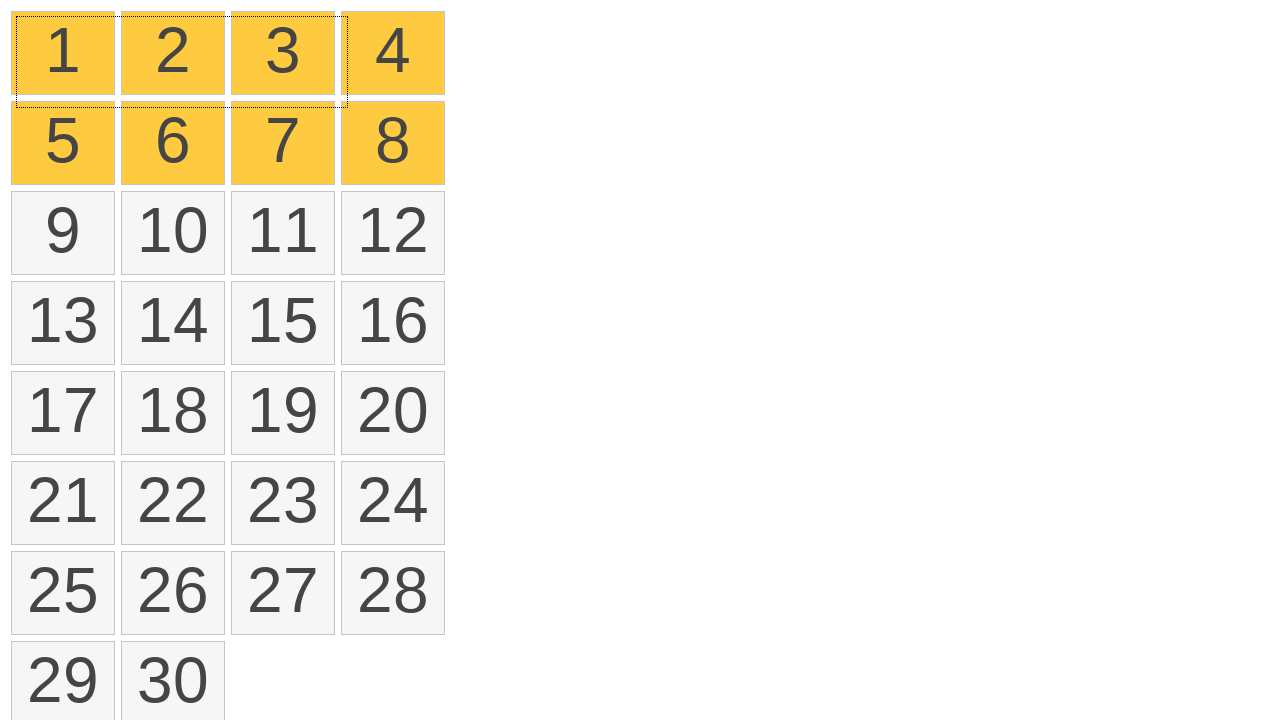

Released mouse button to complete click-and-hold selection at (346, 106)
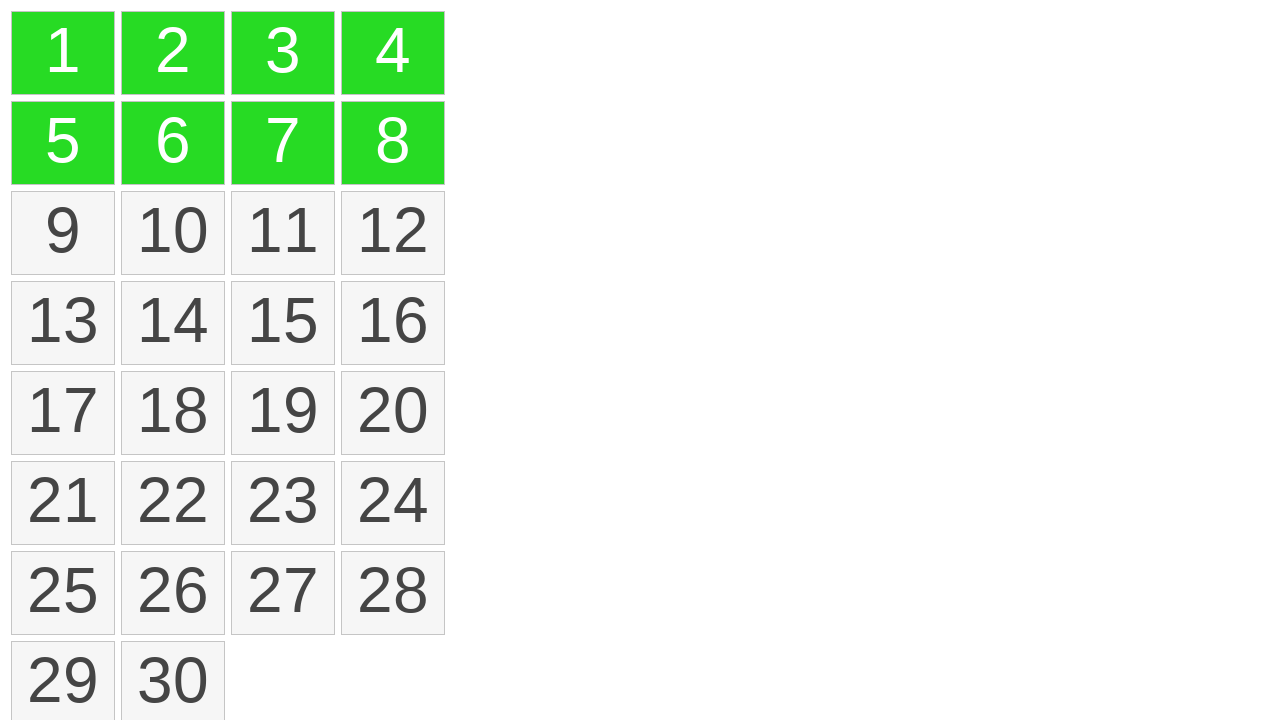

Located all selected items
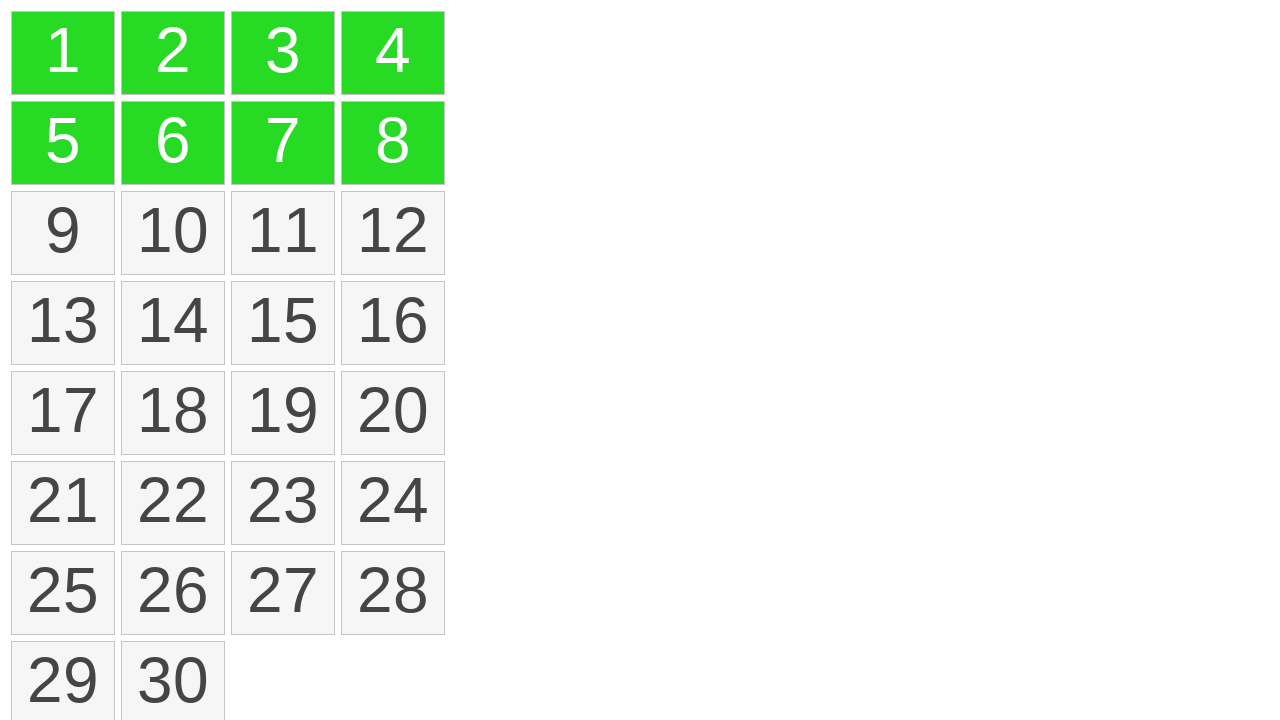

Verified that exactly 8 items are selected
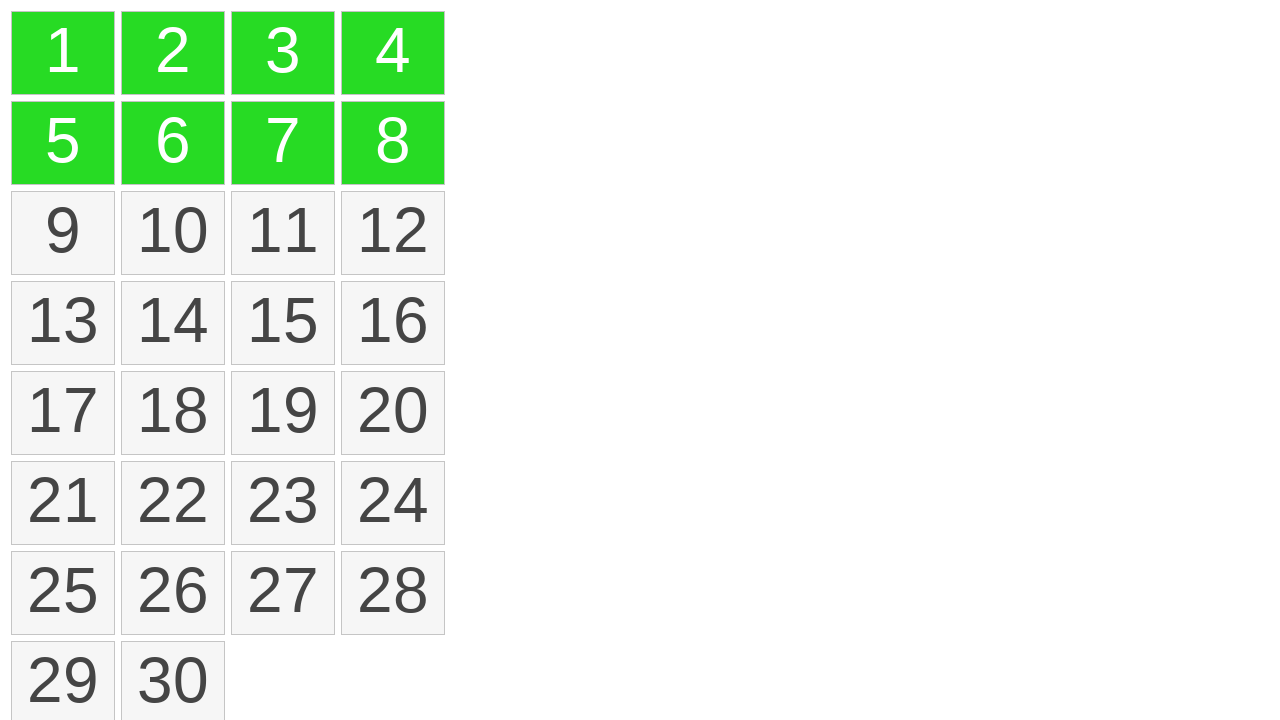

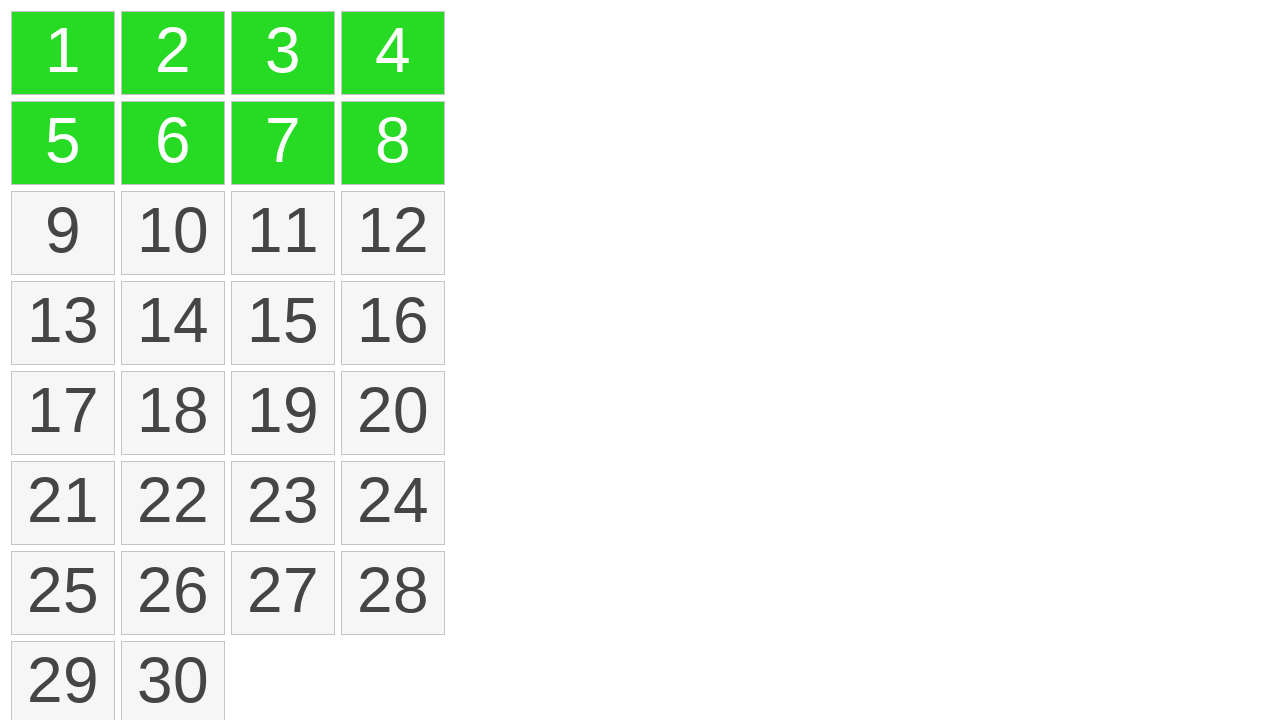